Tests the add-to-cart functionality on demoblaze demo e-commerce site by selecting a Samsung Galaxy S6 product, adding it to cart, and accepting the confirmation alert.

Starting URL: https://www.demoblaze.com/index.html

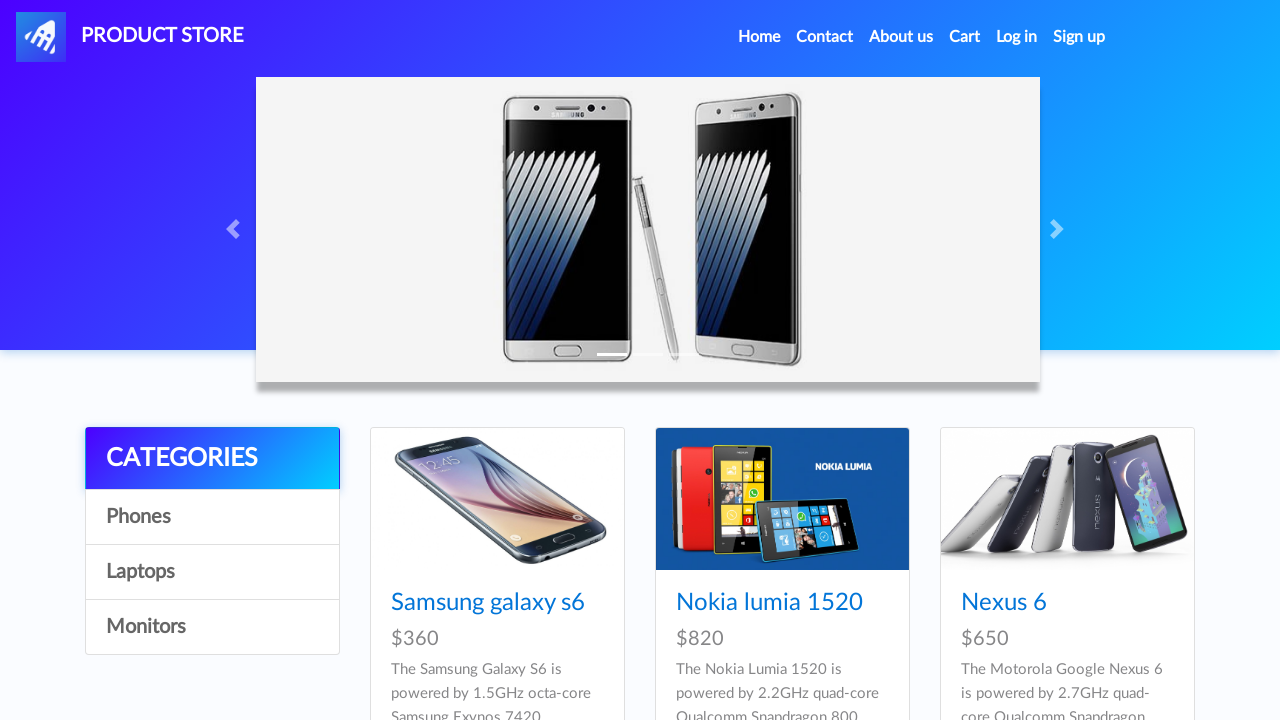

Clicked on Samsung Galaxy S6 product link at (488, 603) on a:text('Samsung galaxy s6')
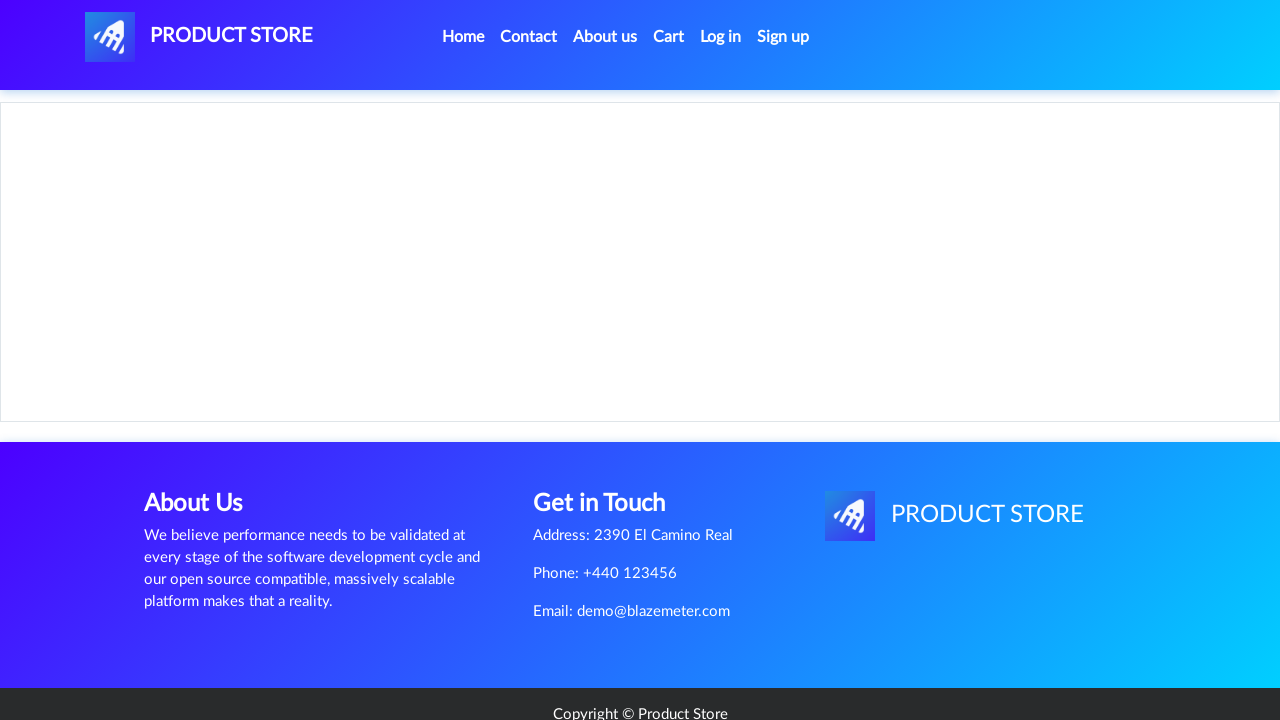

Product page loaded with Add to cart button visible
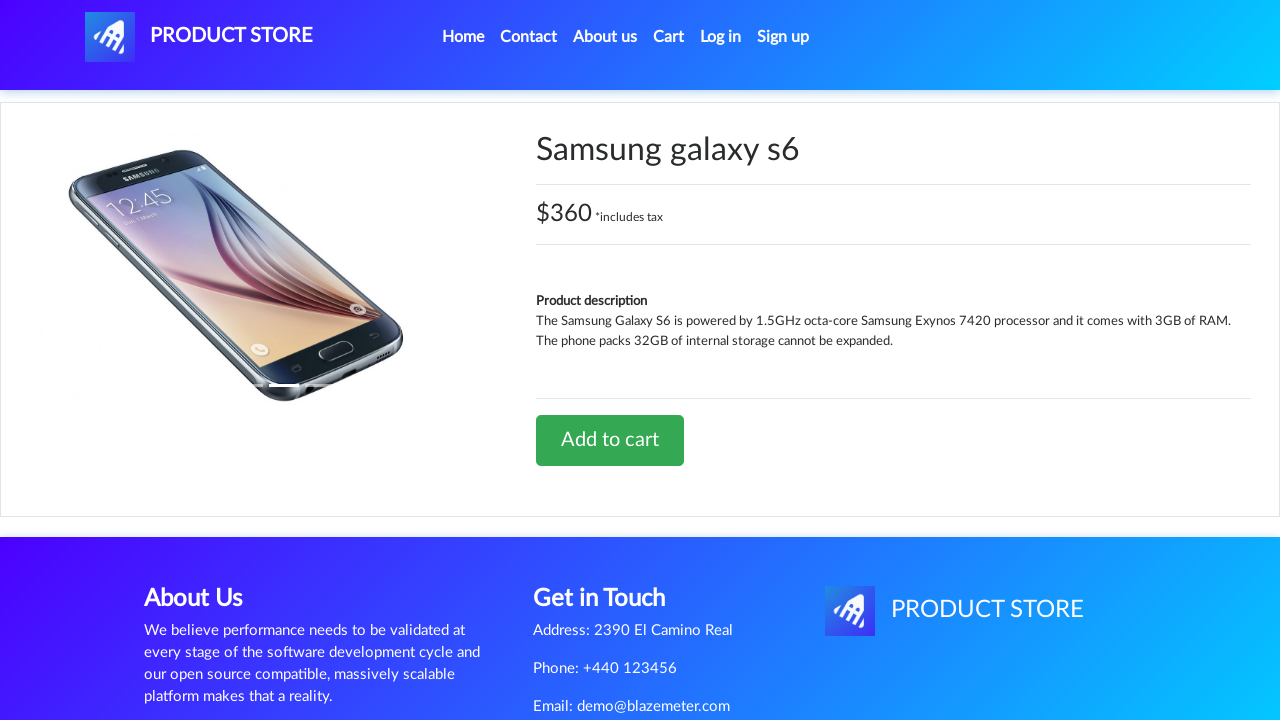

Clicked Add to cart button at (610, 440) on a:has-text('Add to cart')
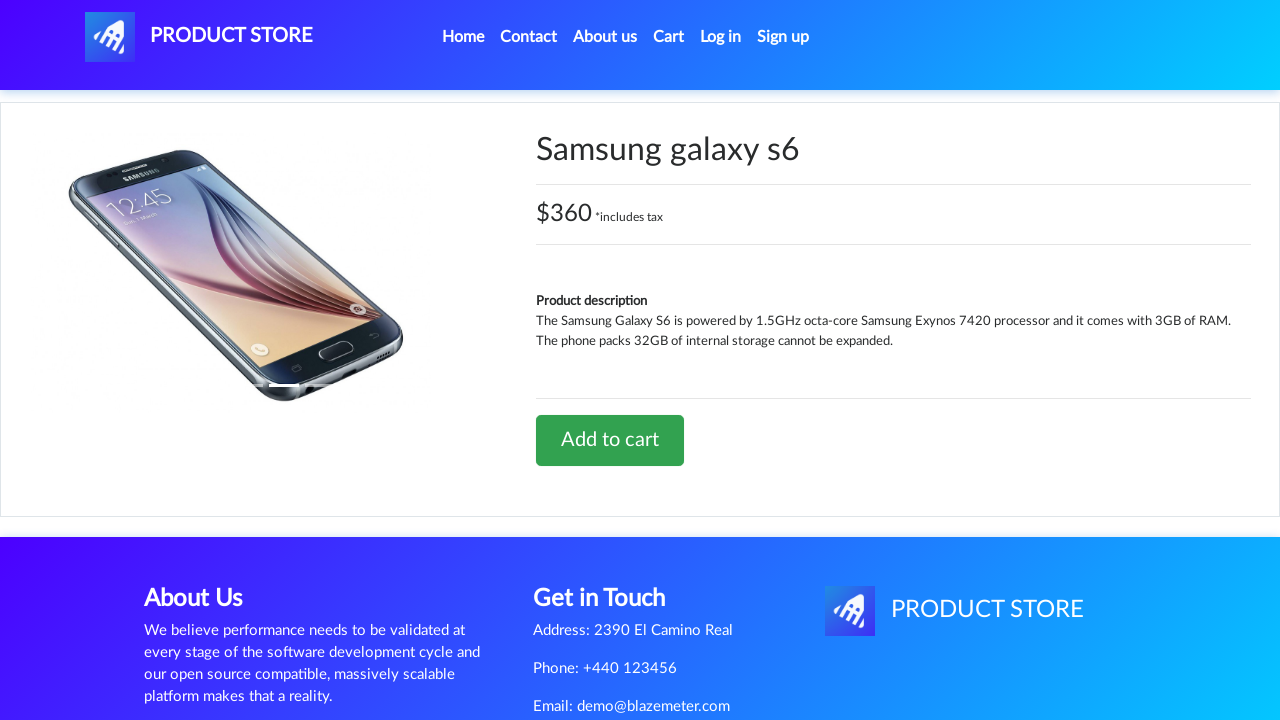

Set up dialog handler to accept alerts
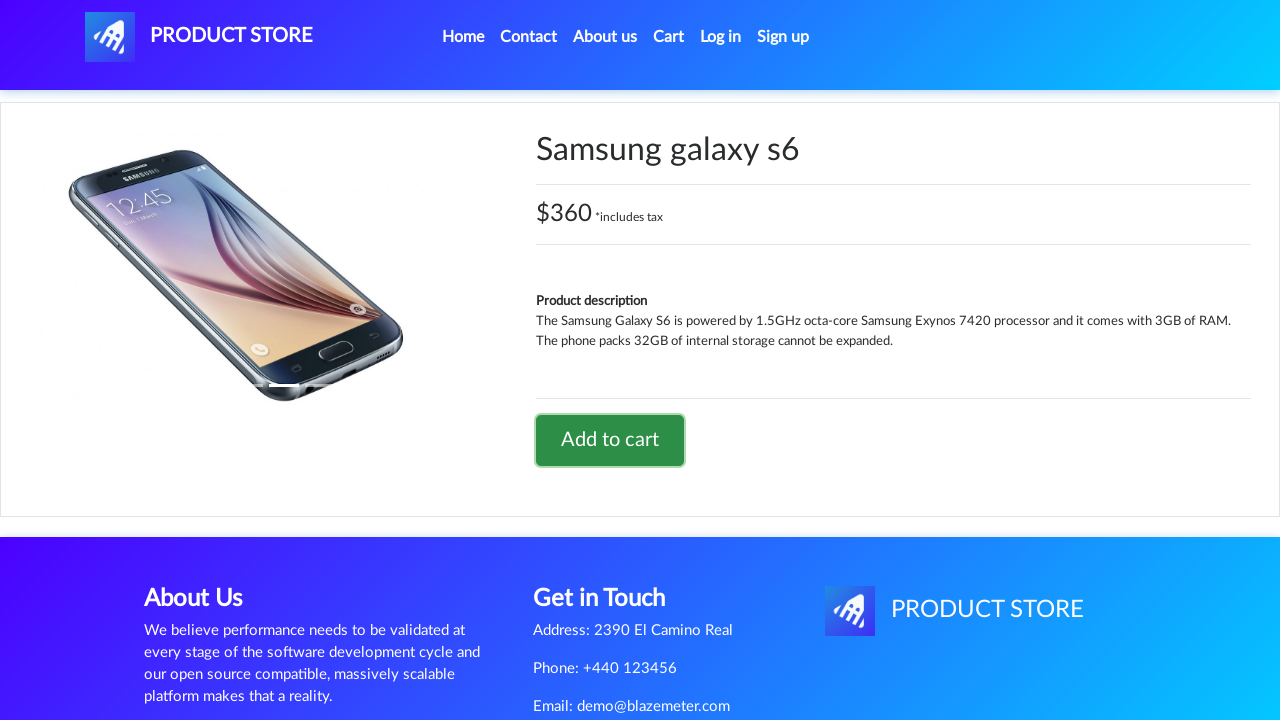

Waited 2 seconds for alert confirmation dialog to appear and be accepted
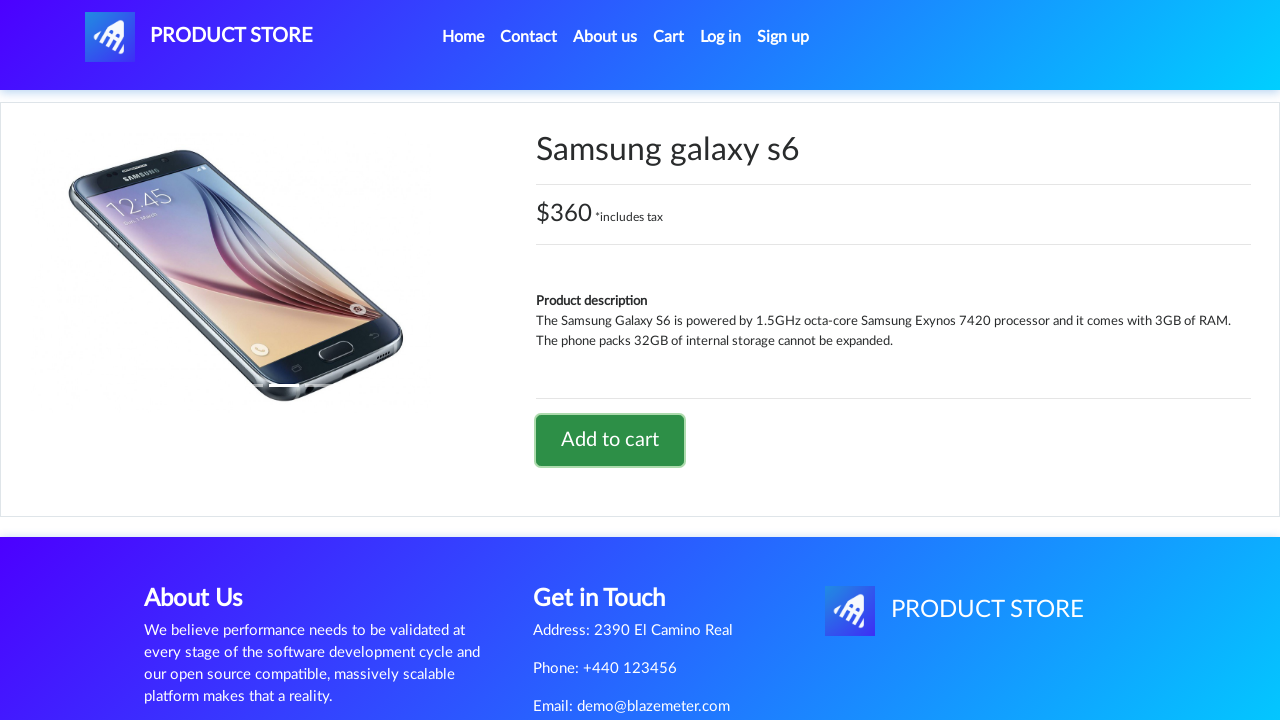

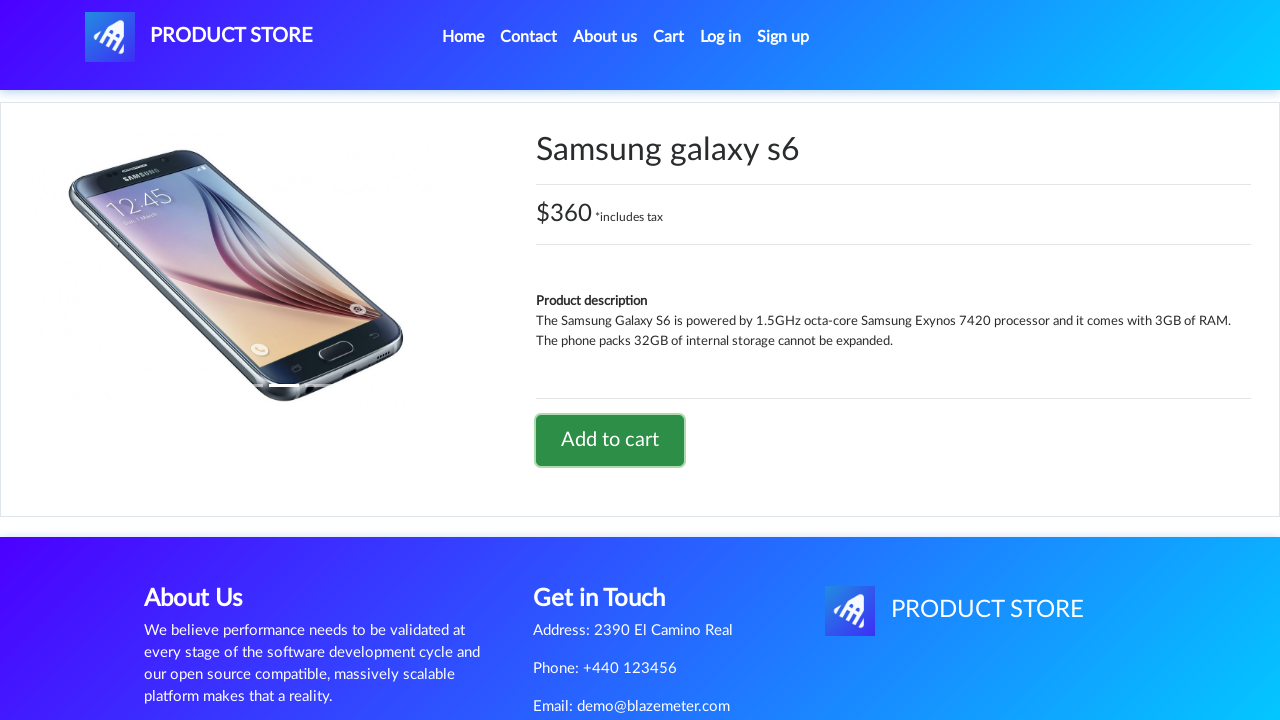